Tests the Products navigation element by locating it and hovering to reveal the dropdown menu

Starting URL: https://youlend.com/

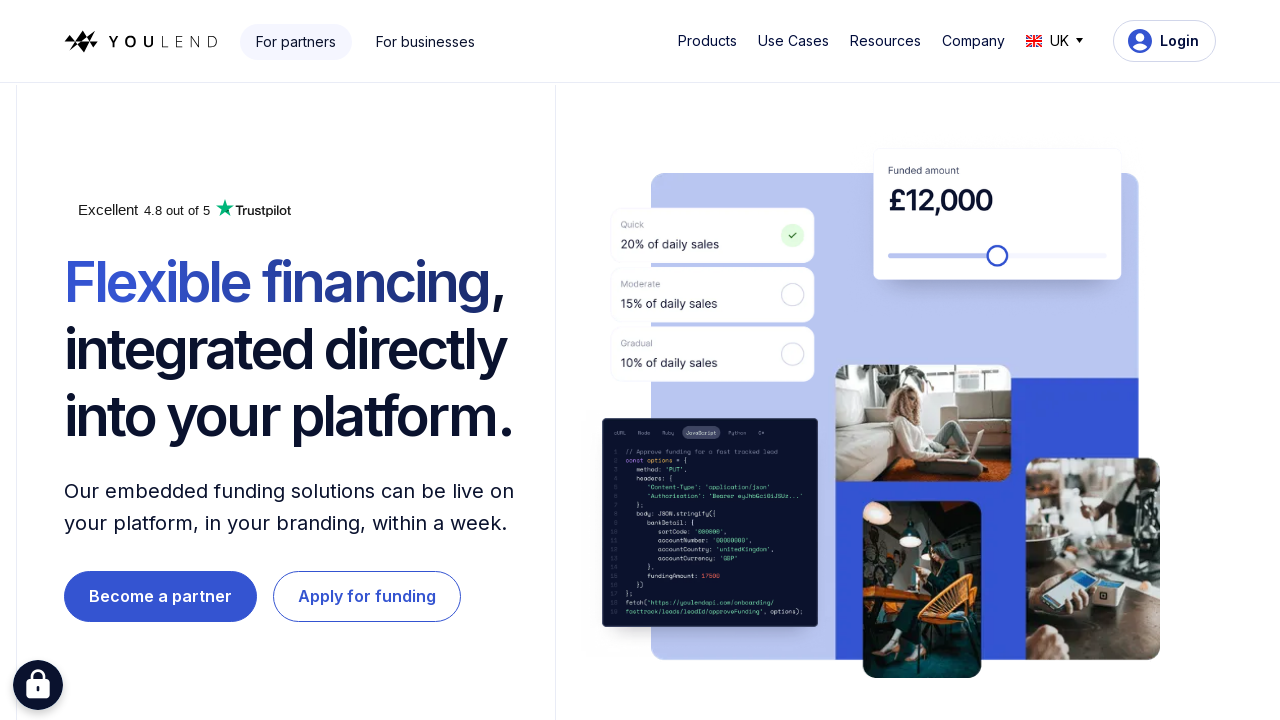

Located Products navigation element
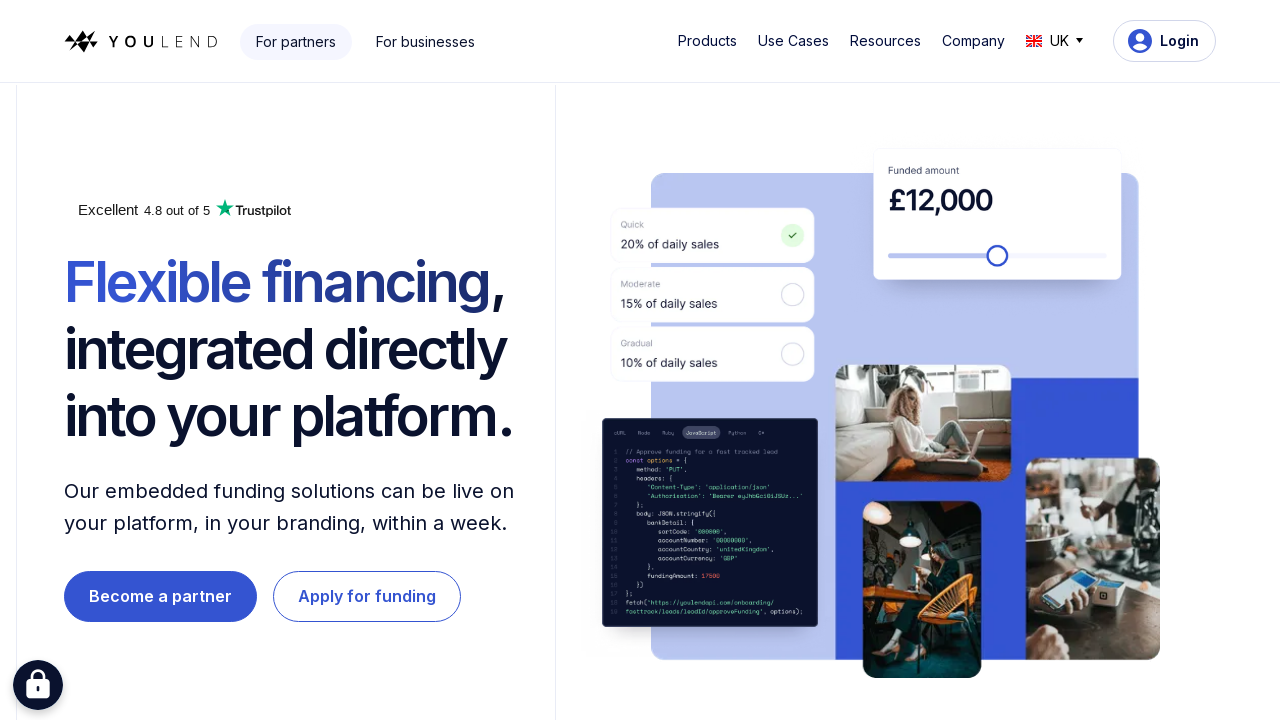

Hovered over Products element to reveal dropdown menu at (707, 41) on #w-dropdown-toggle-0 > div
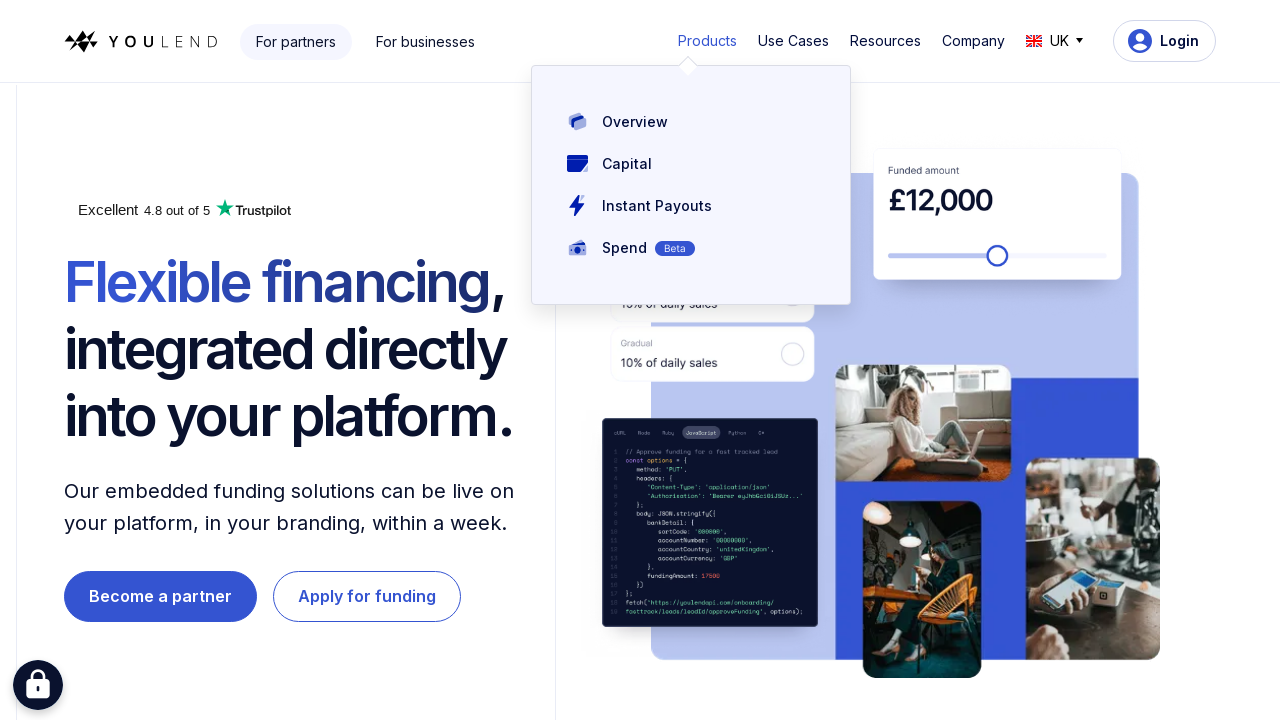

Products dropdown menu appeared
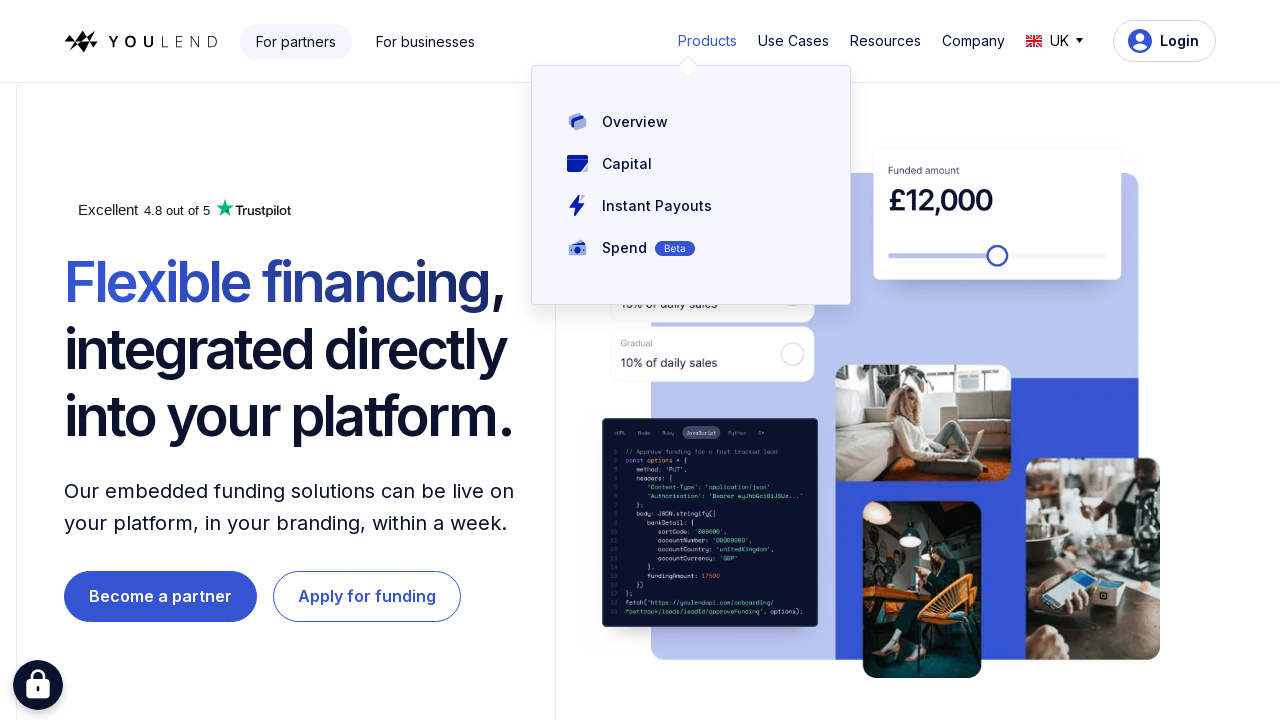

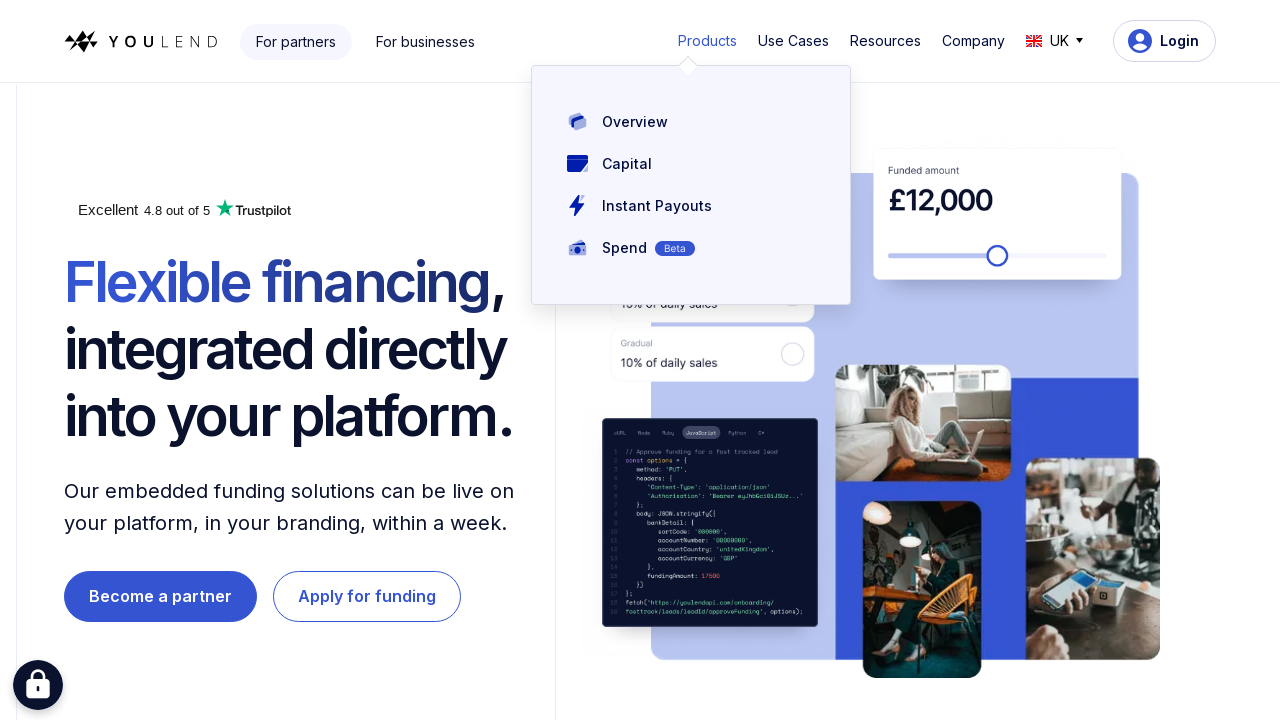